Tests handling of JavaScript alerts including simple alerts, confirmation dialogs, and prompt dialogs with text input on a demo page

Starting URL: https://the-internet.herokuapp.com/javascript_alerts

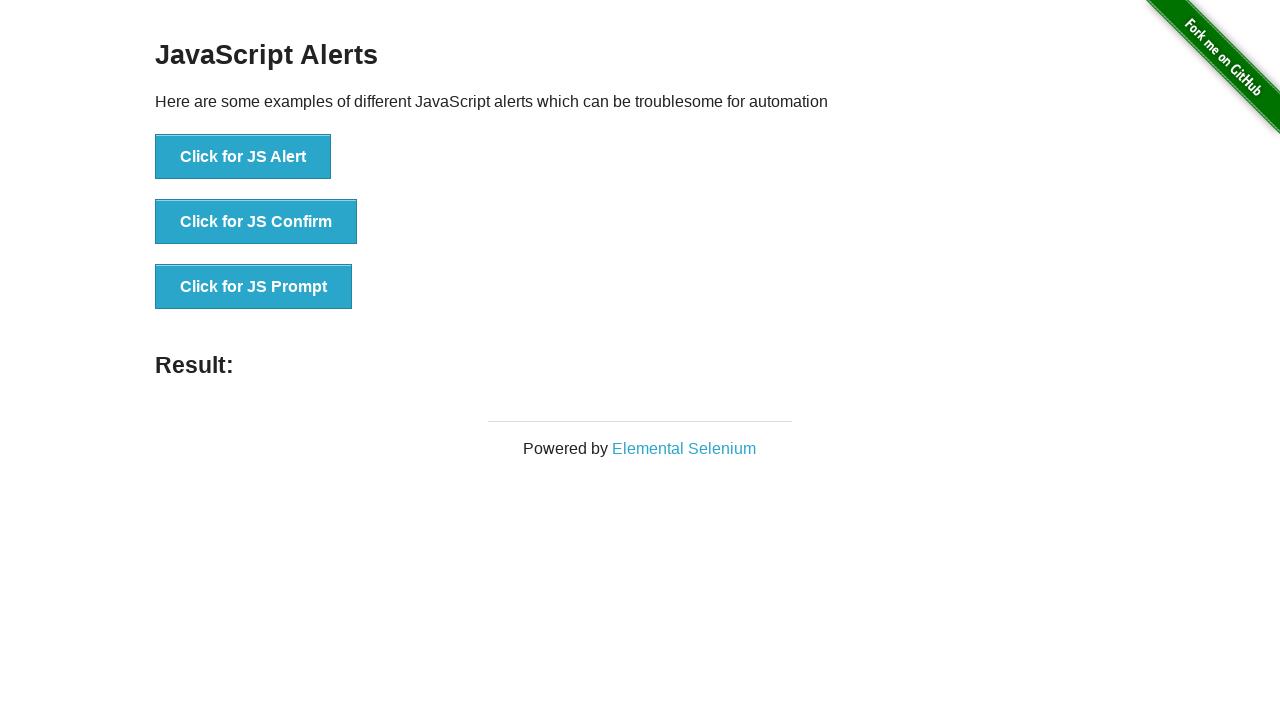

Clicked 'Click for JS Alert' button at (243, 157) on xpath=//button[normalize-space()='Click for JS Alert']
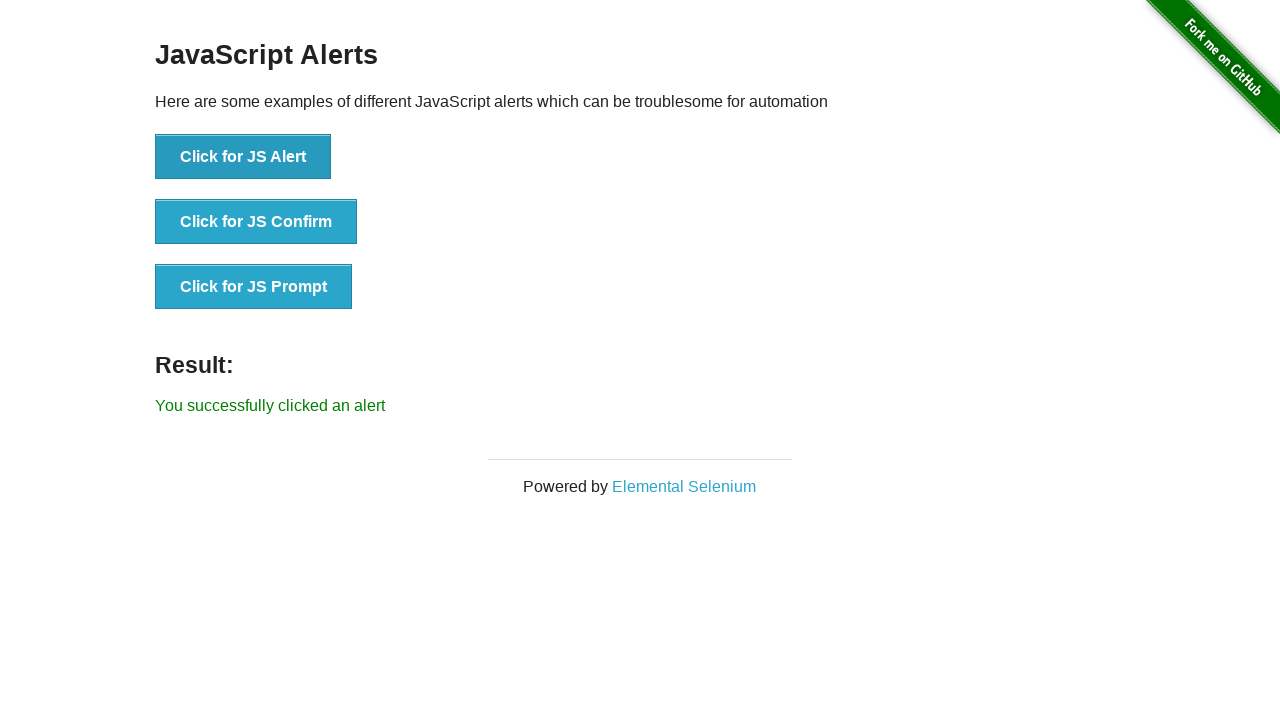

Clicked 'Click for JS Alert' button and accepted the alert dialog at (243, 157) on xpath=//button[normalize-space()='Click for JS Alert']
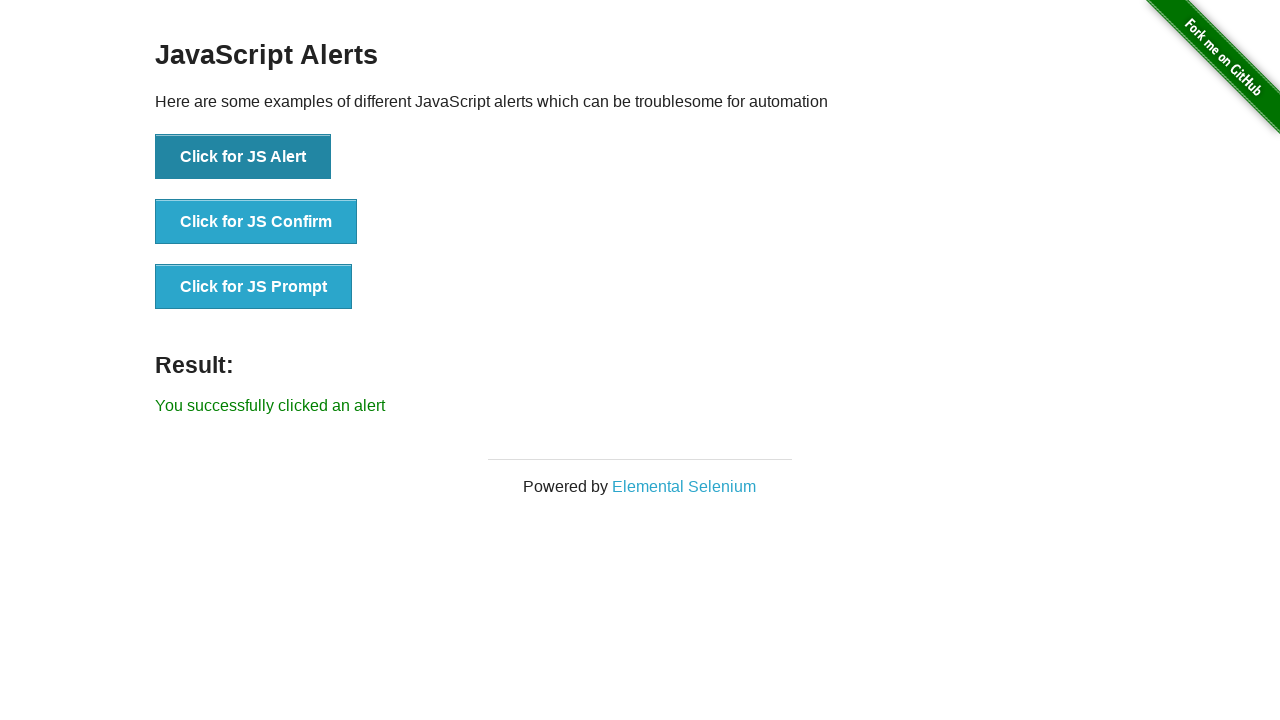

Clicked 'Click for JS Confirm' button and dismissed the confirmation dialog at (256, 222) on xpath=//button[normalize-space()='Click for JS Confirm']
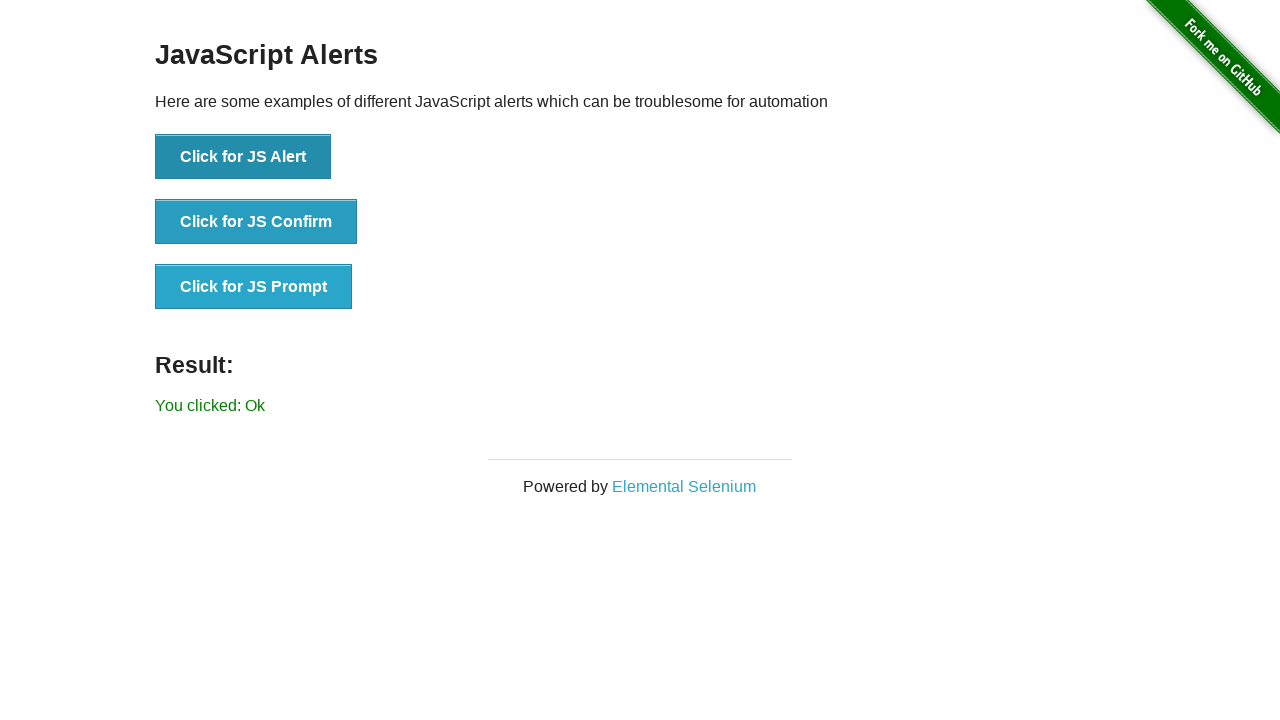

Clicked 'Click for JS Prompt' button and accepted the prompt dialog with text 'OK' at (254, 287) on xpath=//button[normalize-space()='Click for JS Prompt']
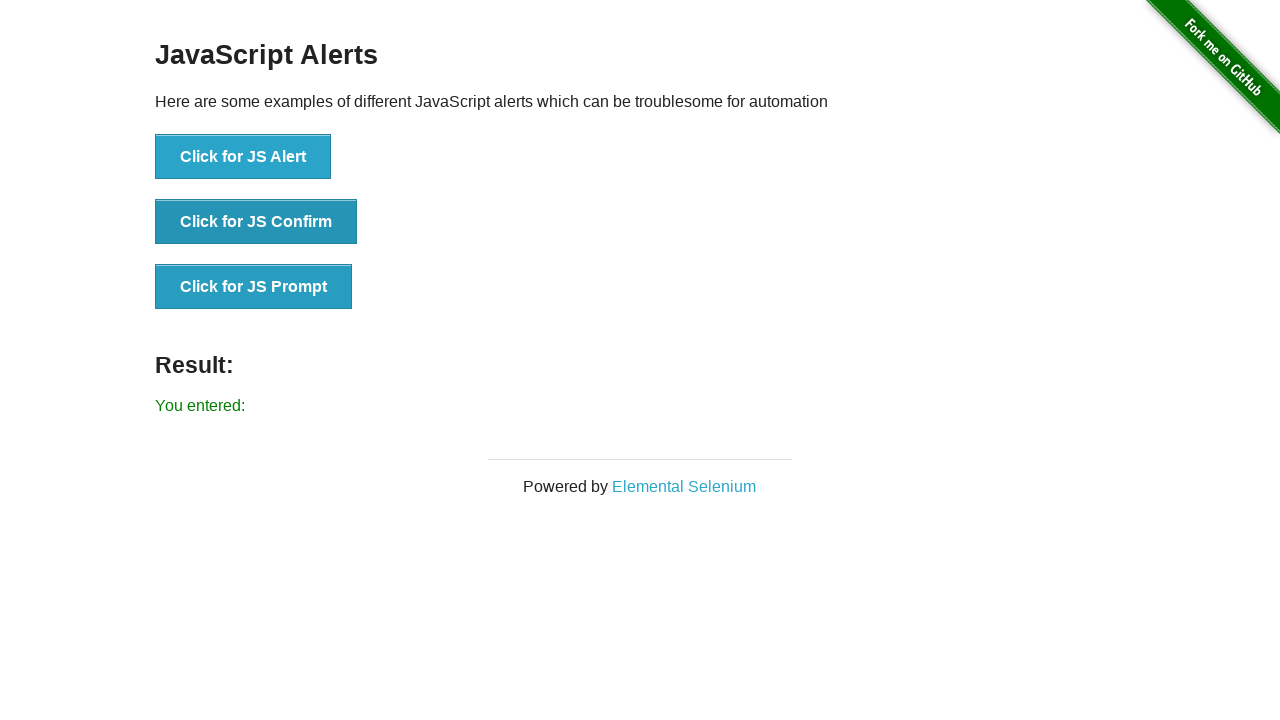

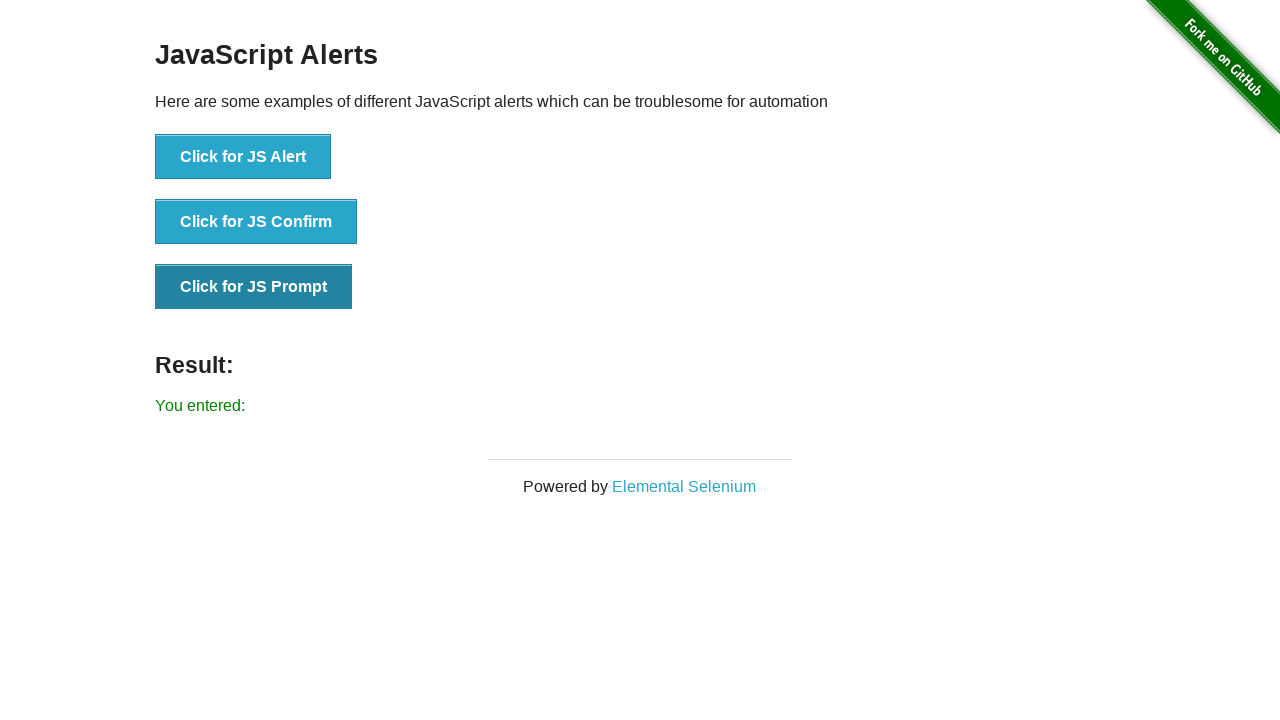